Tests handling different types of JavaScript alerts including standard alert, confirm dialog, and prompt dialog

Starting URL: http://www.uitestingplayground.com/alerts

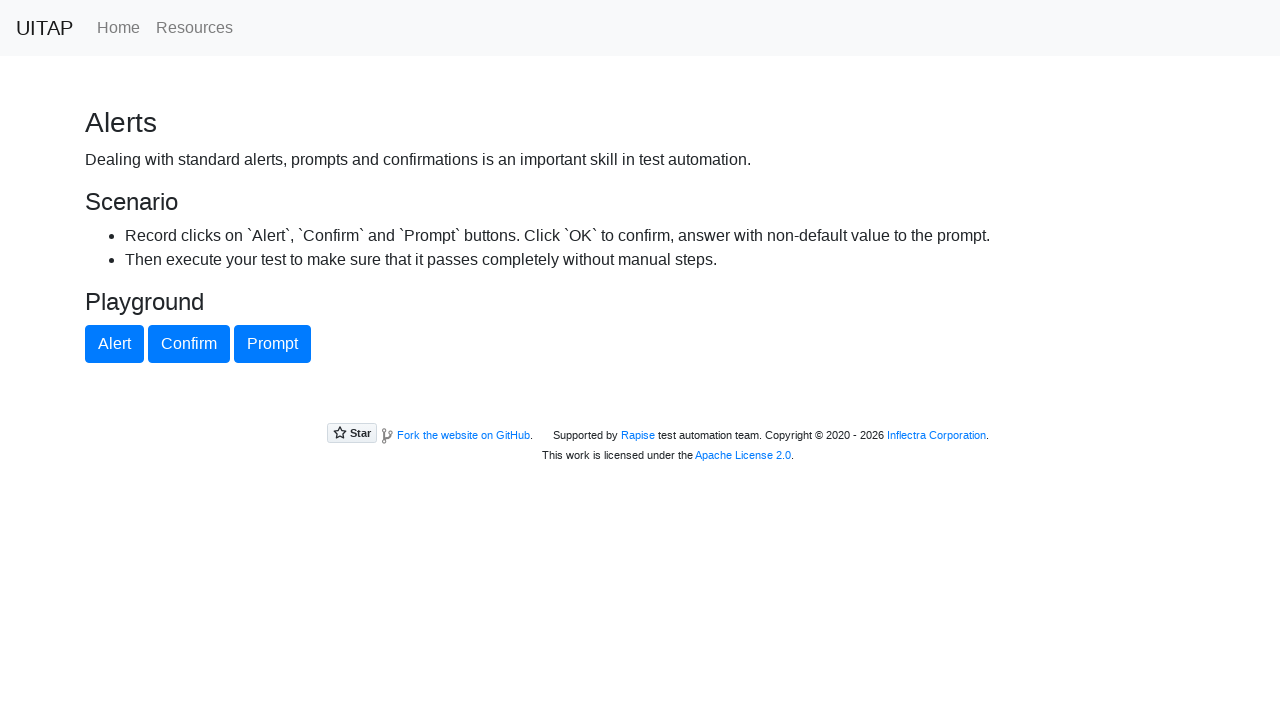

Clicked alert button to trigger standard alert at (114, 344) on #alertButton
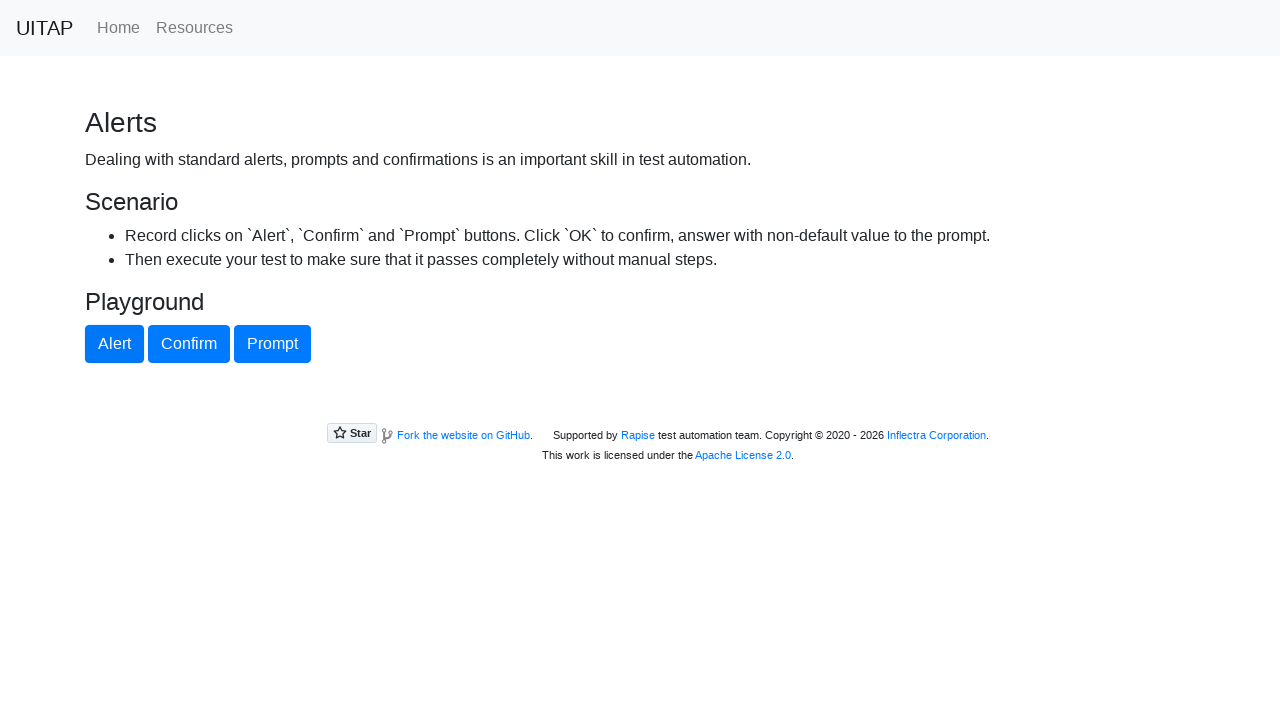

Set up dialog handler to accept standard alert
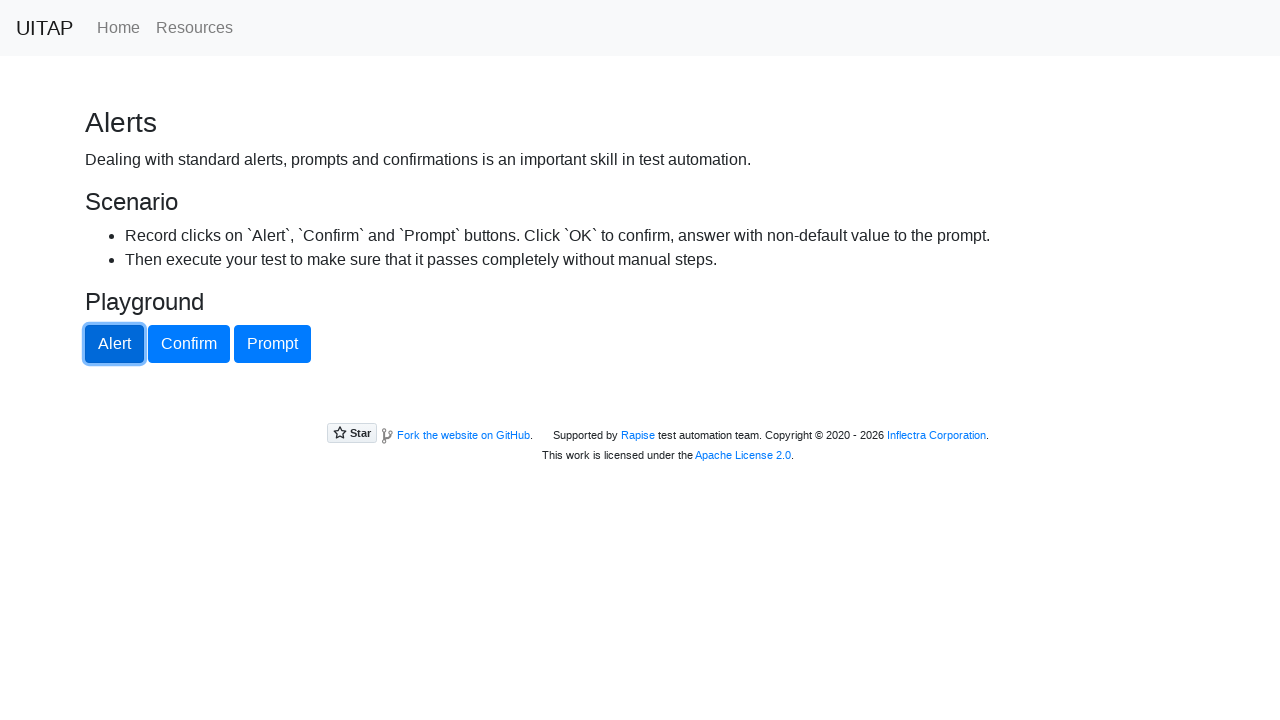

Clicked confirm button to trigger confirm dialog at (189, 344) on #confirmButton
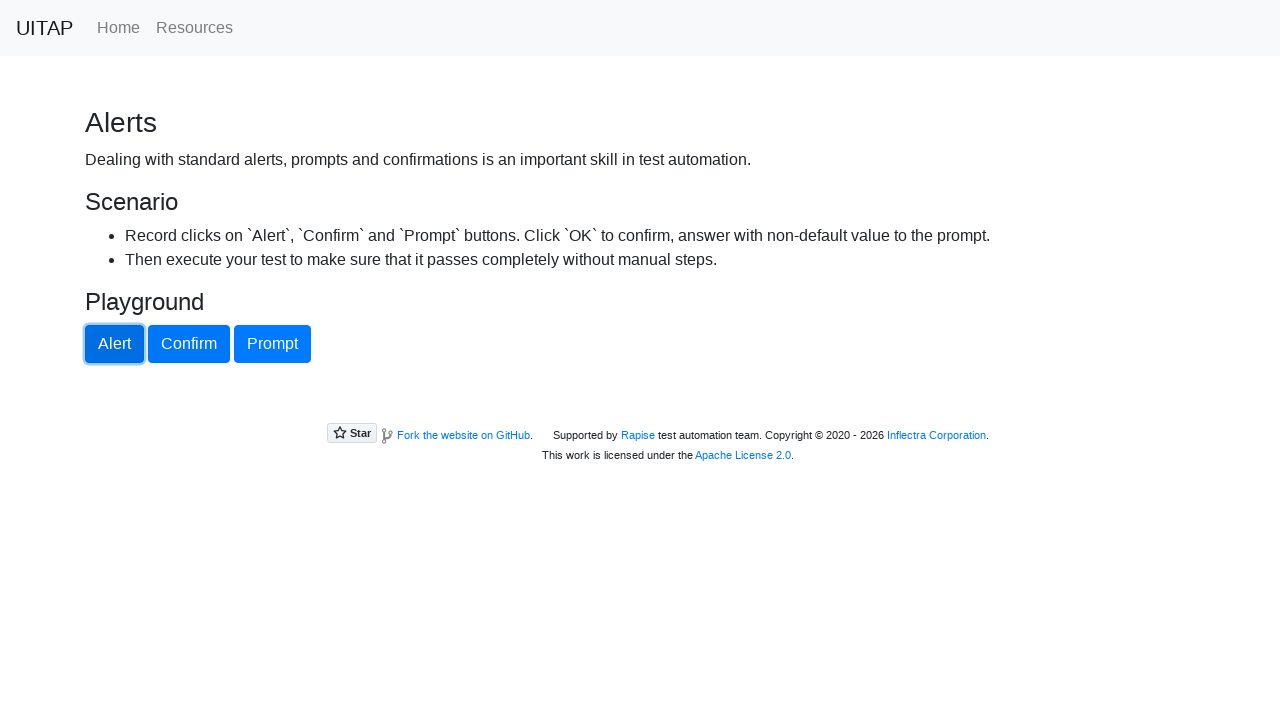

Set up dialog handler to accept prompt dialog with text 'hello'
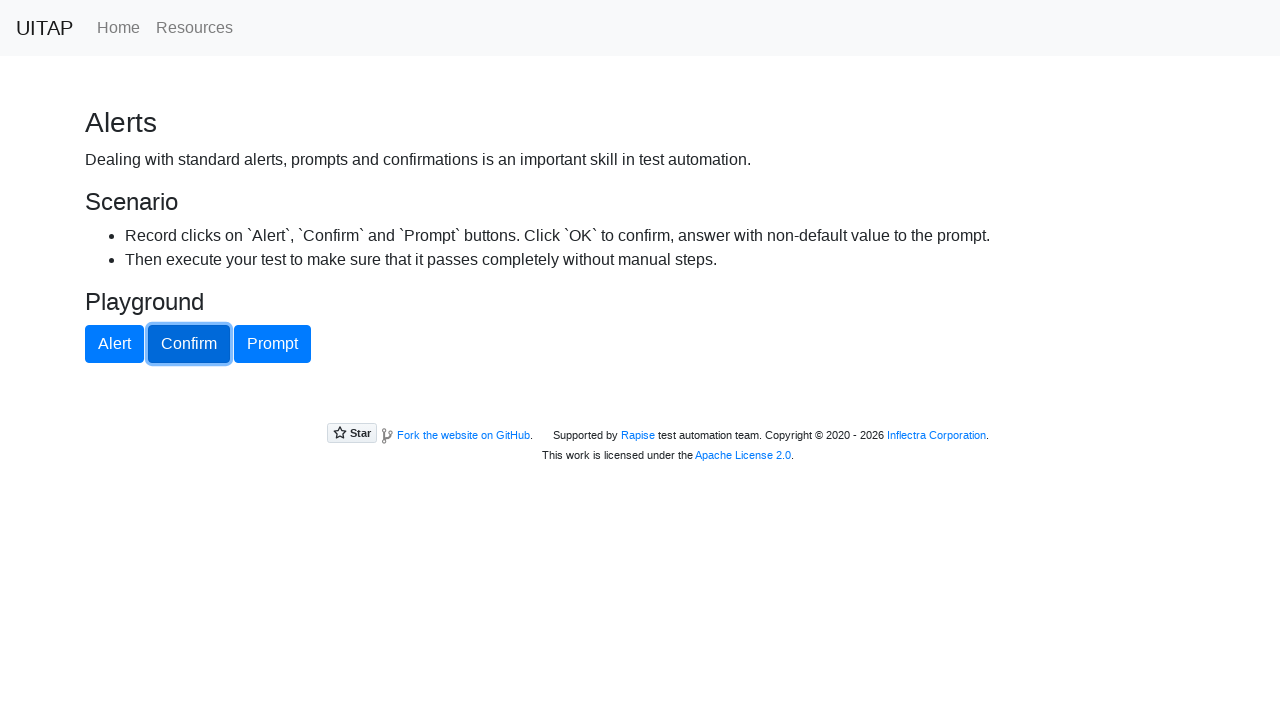

Clicked prompt button to trigger prompt dialog at (272, 344) on #promptButton
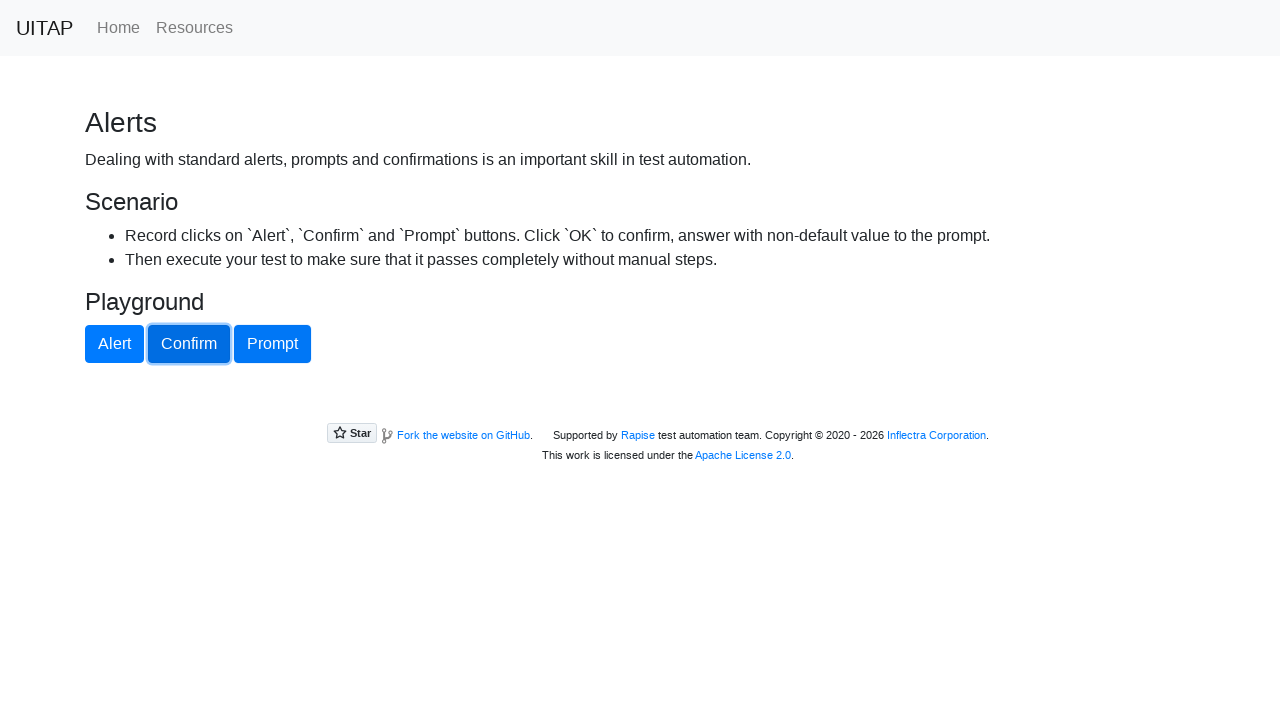

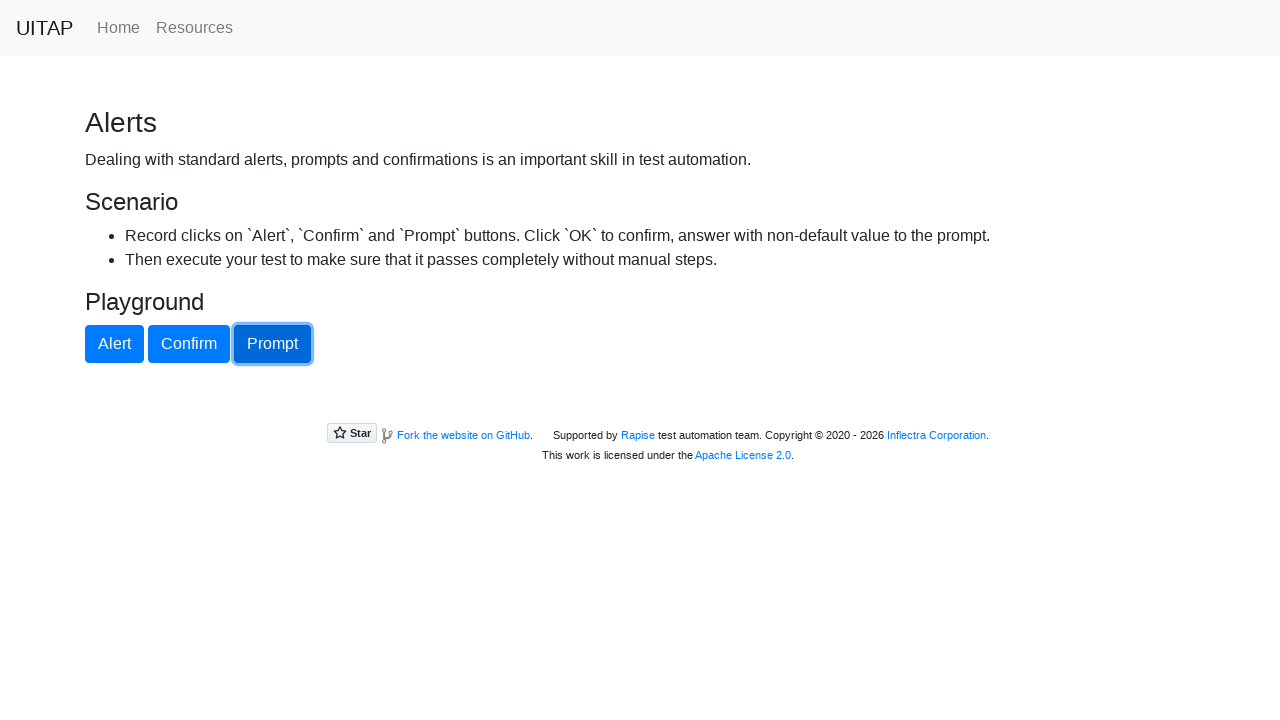